Tests selectable functionality by clicking on a list item and verifying it becomes selected

Starting URL: https://demoqa.com/selectable

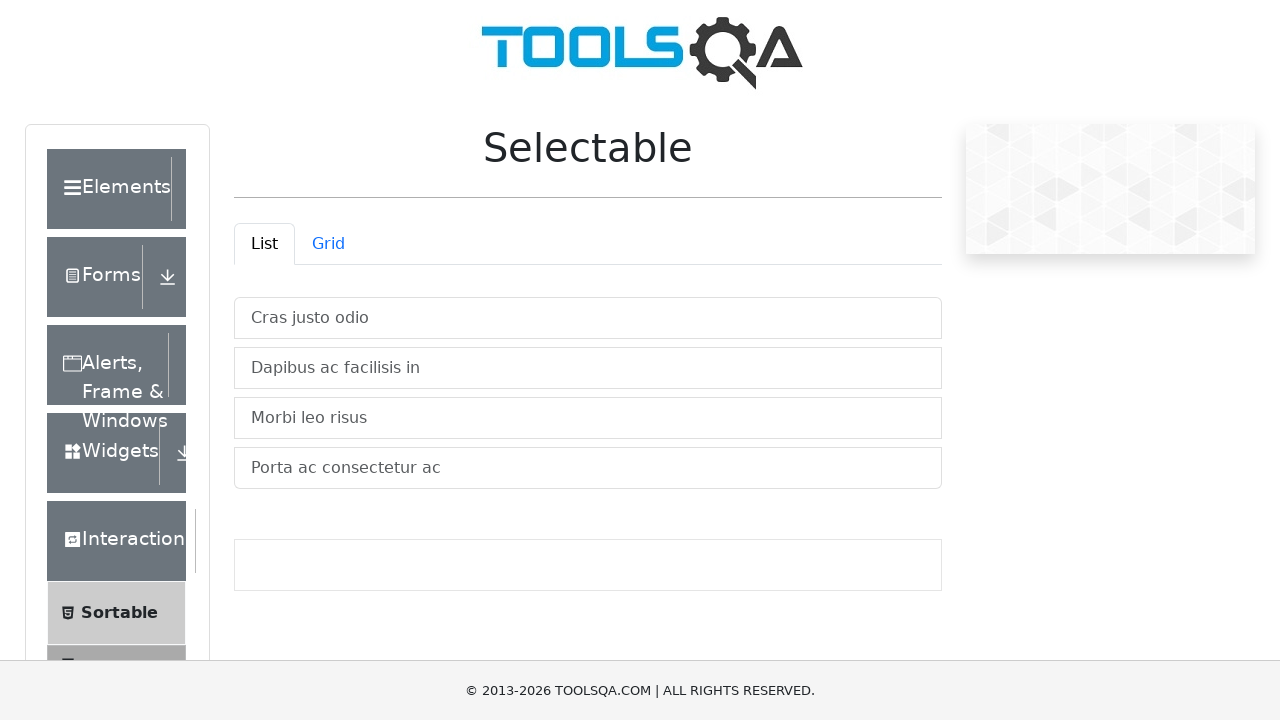

Located first selectable list item
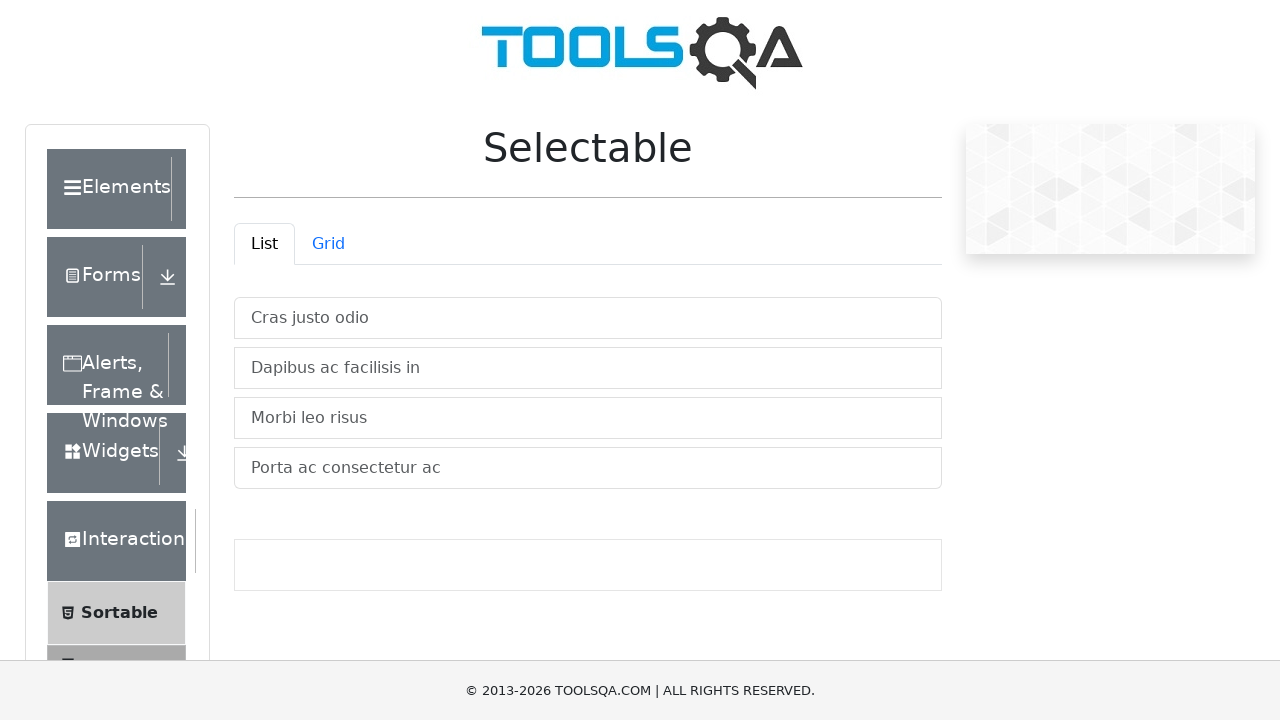

Waited for first selectable list item to be ready
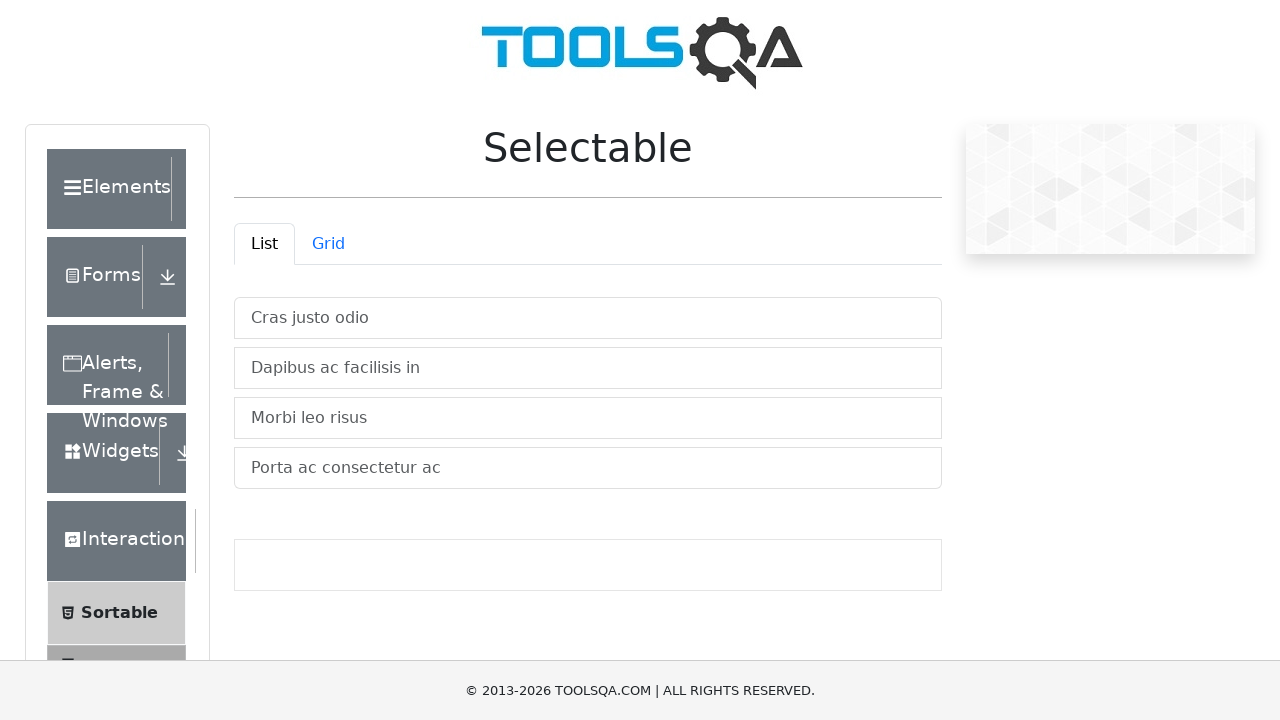

Clicked first selectable list item to select it at (588, 318) on xpath=//*[@id='verticalListContainer']/li[1]
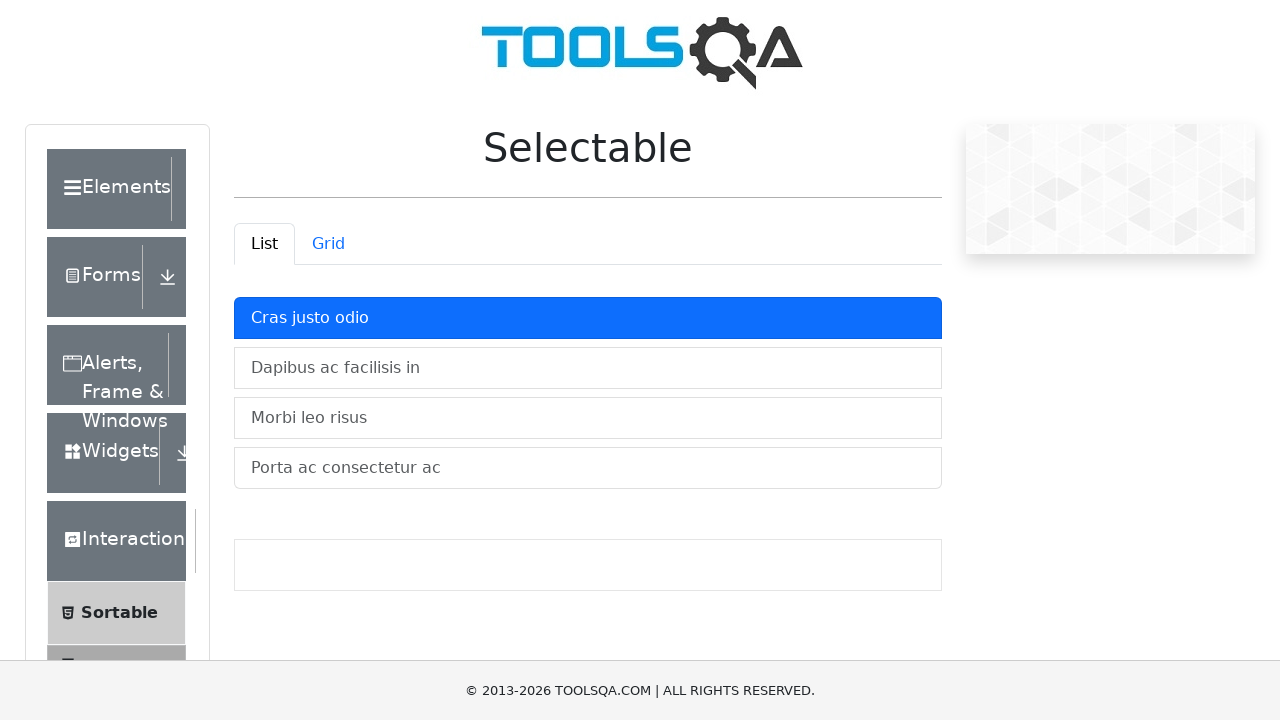

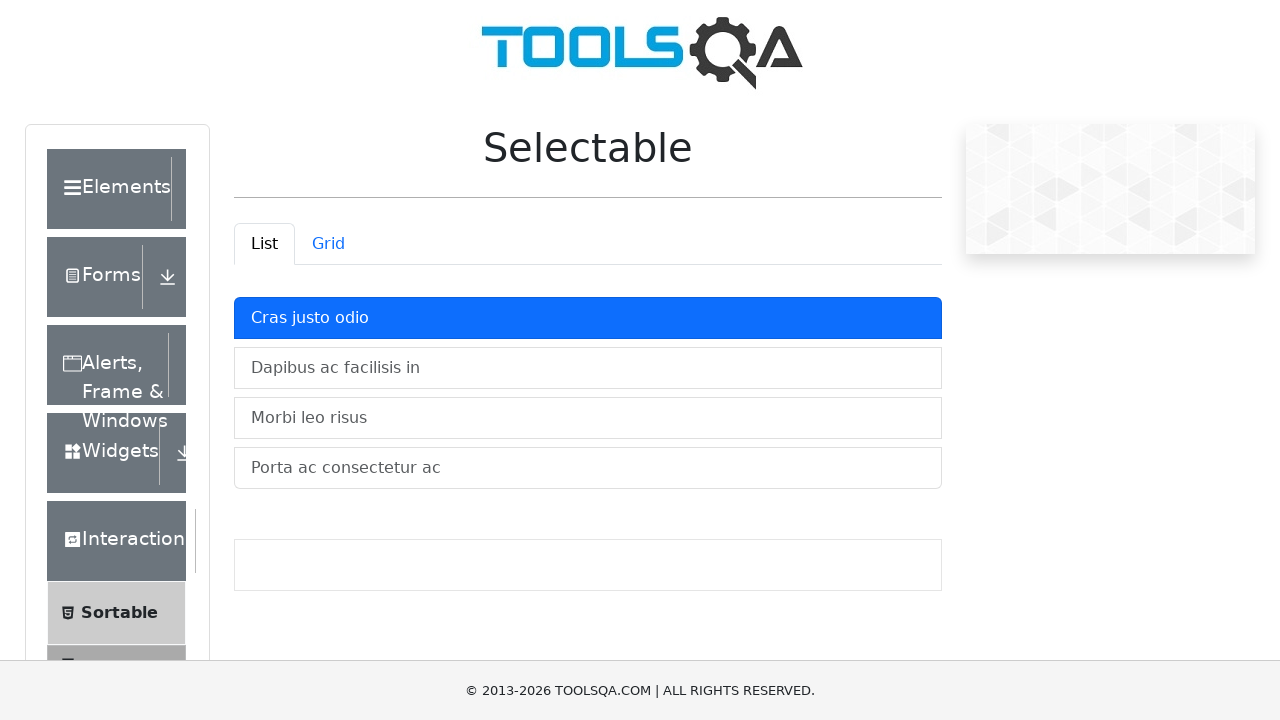